Tests finding the first element with a specific class name and retrieving its text content

Starting URL: https://kristinek.github.io/site/examples/loc

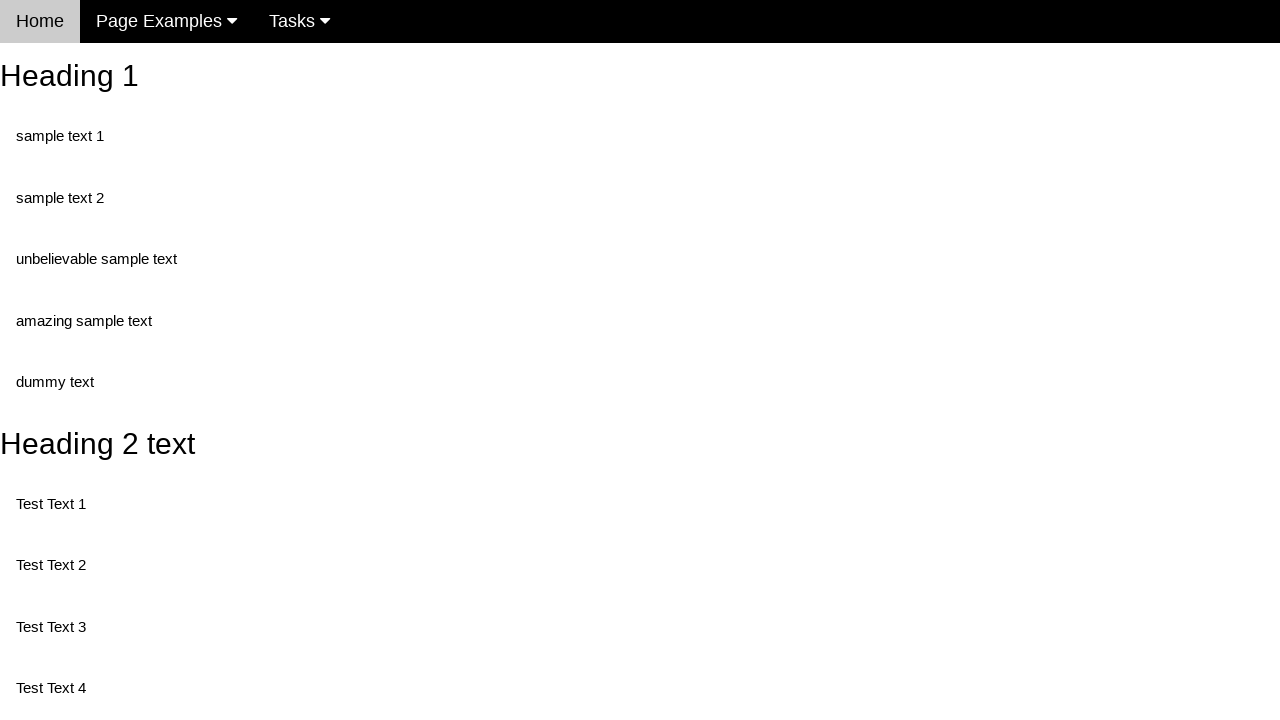

Navigated to example page
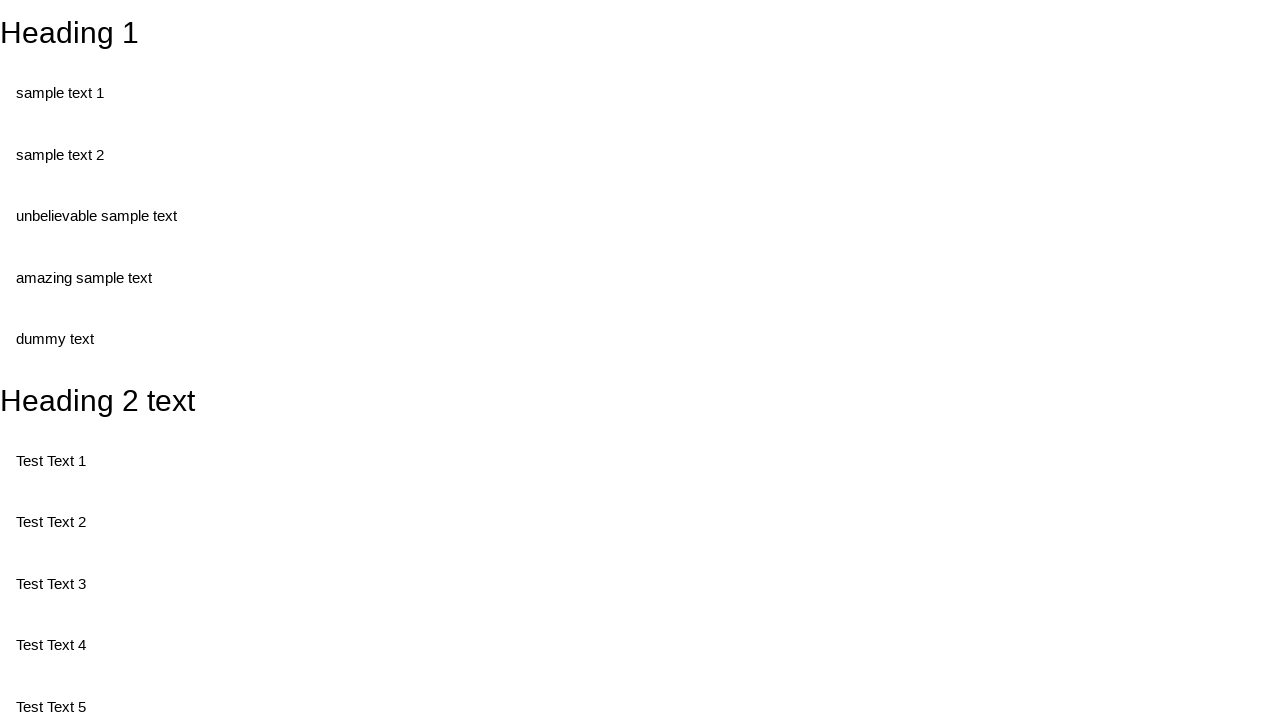

Retrieved text content from first element with class 'test'
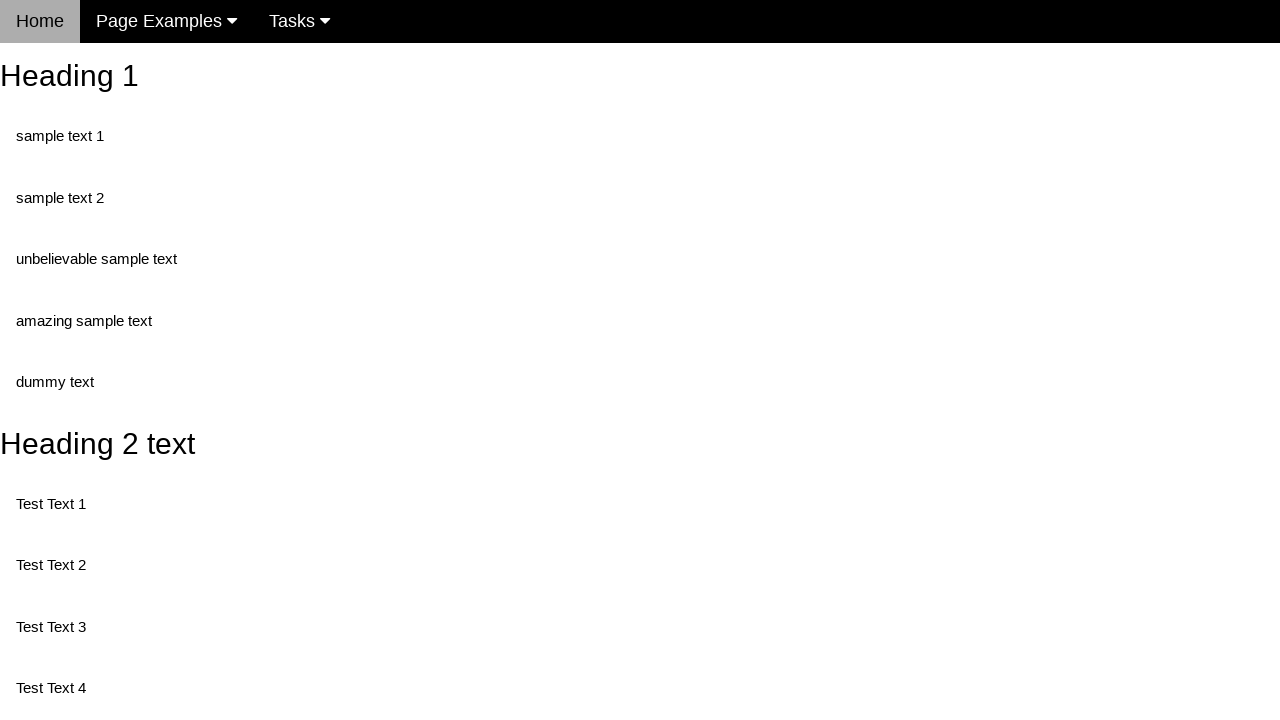

Printed text content: Test Text 1
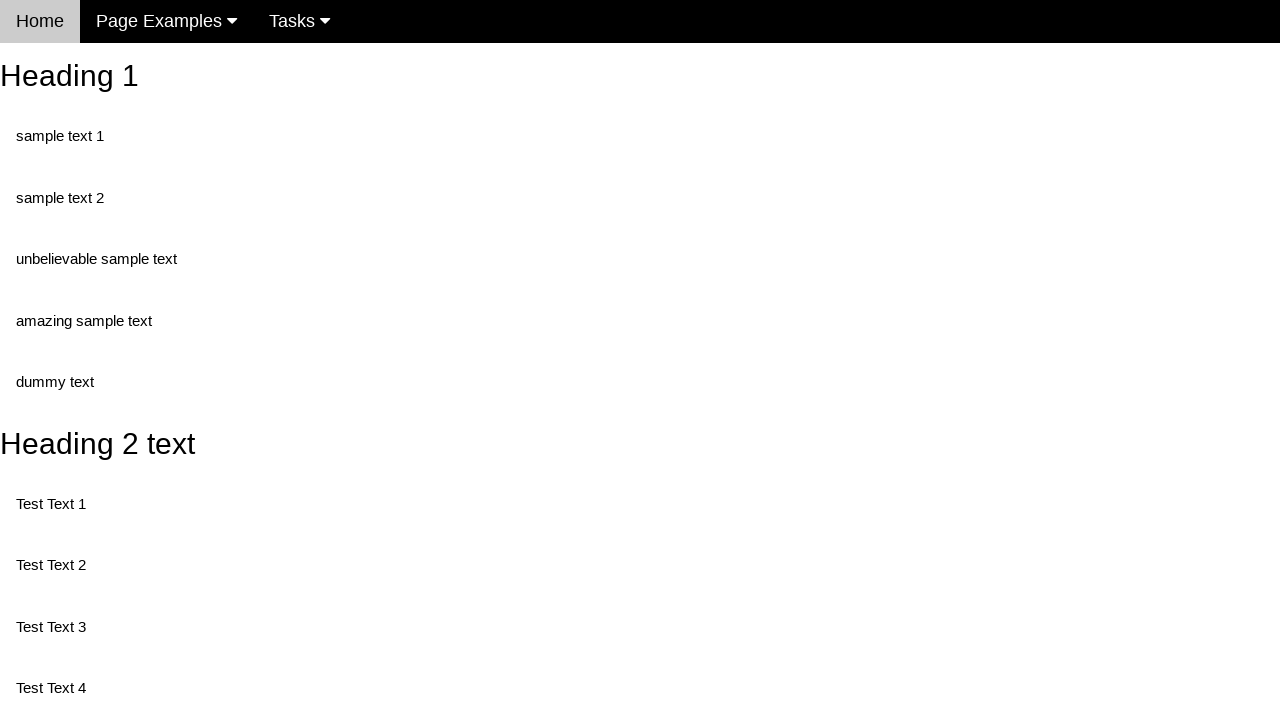

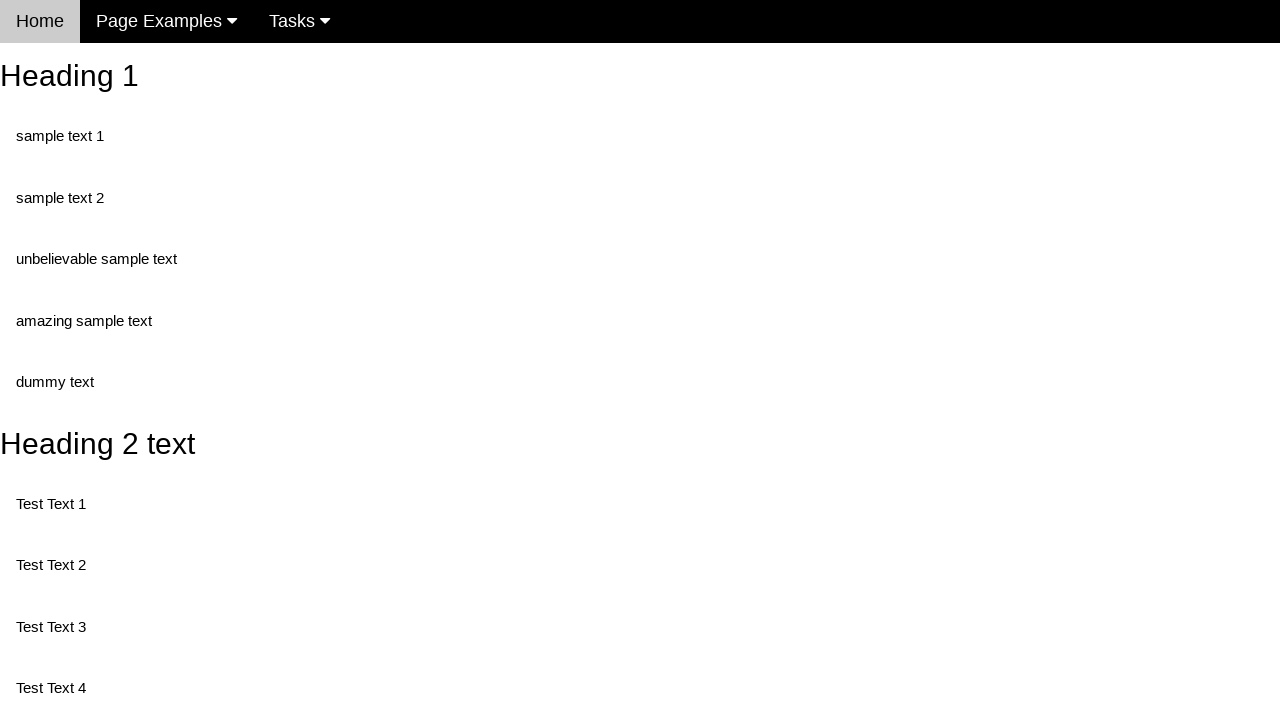